Tests dropdown selection by selecting Option2 from a dropdown menu

Starting URL: https://www.rahulshettyacademy.com/AutomationPractice/

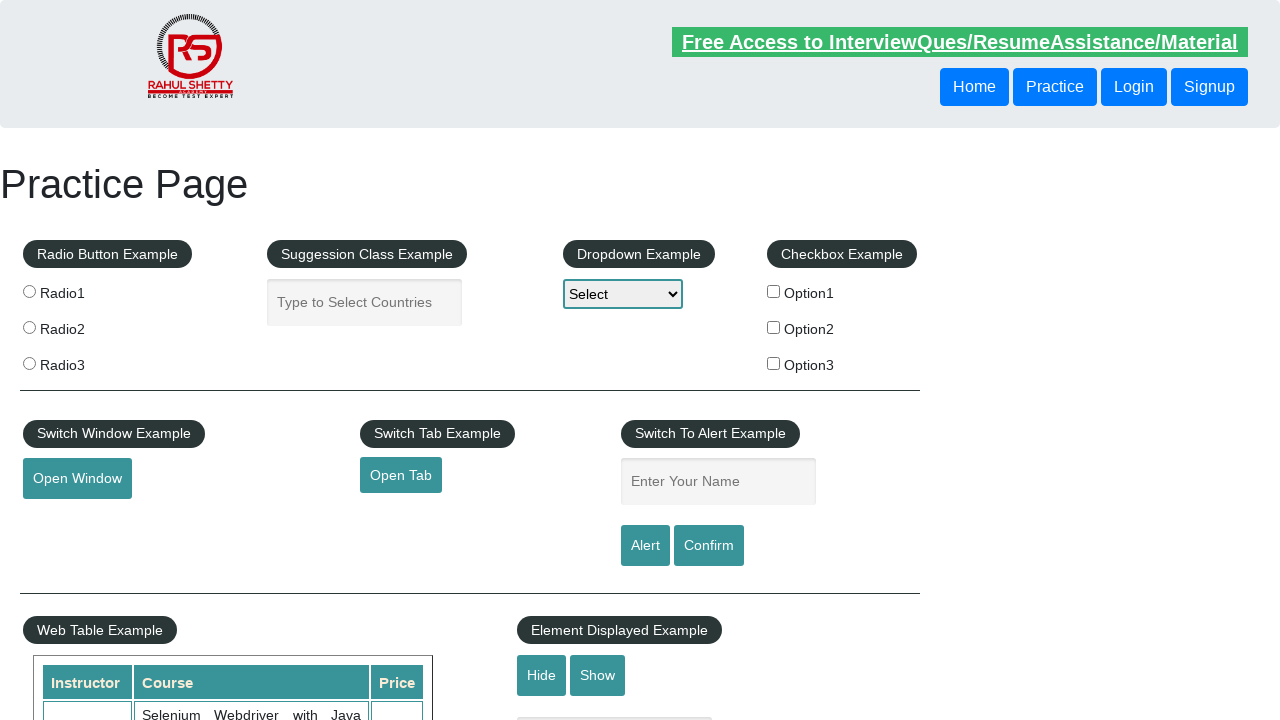

Navigated to AutomationPractice page
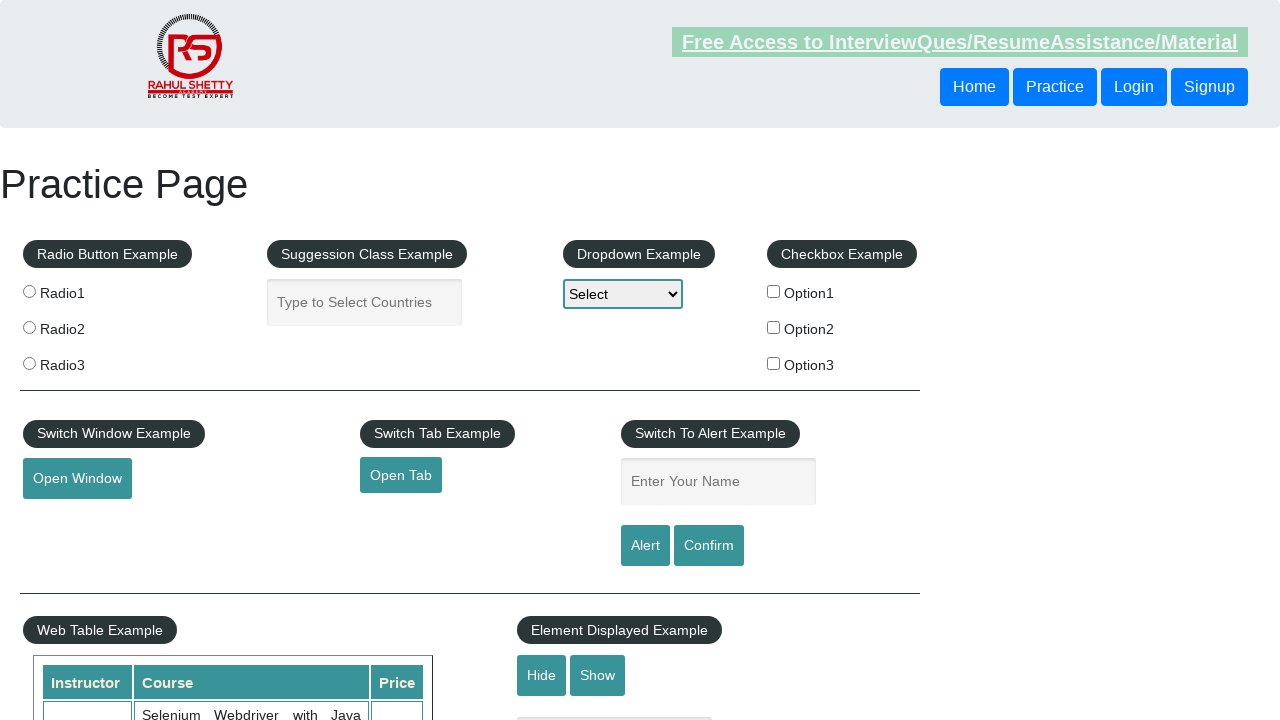

Selected Option2 from dropdown menu on #dropdown-class-example
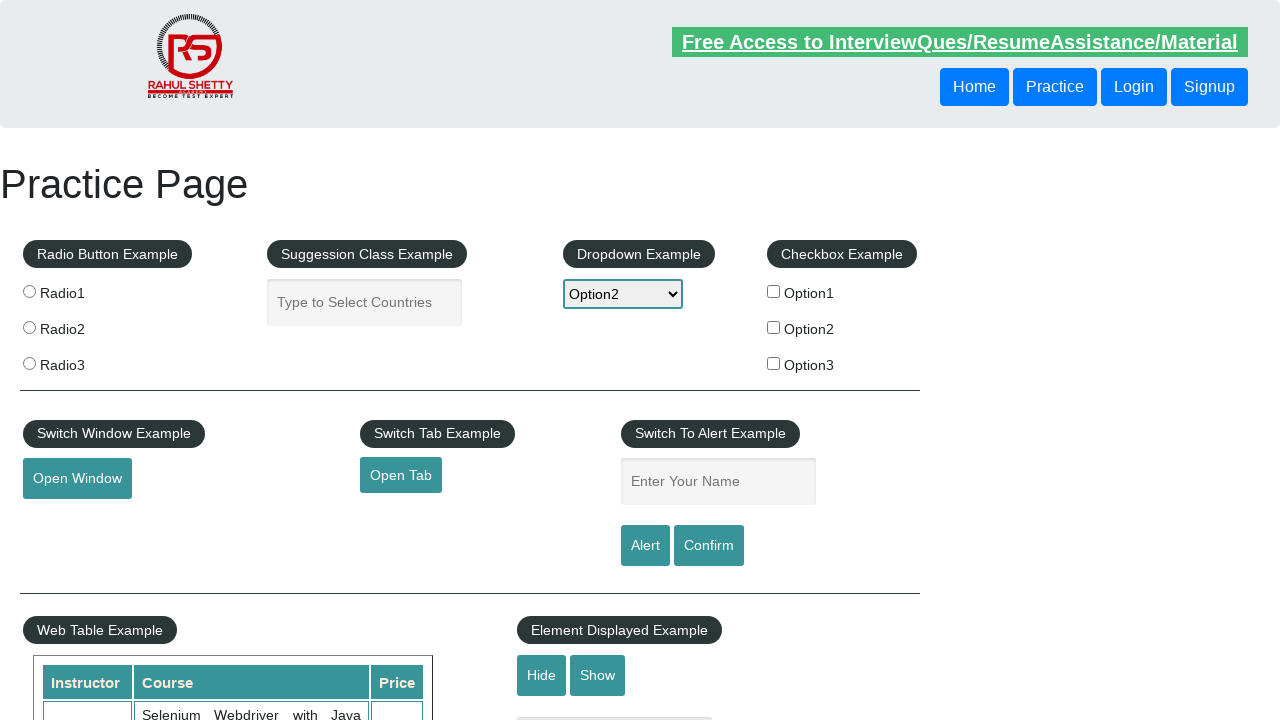

Retrieved selected dropdown value
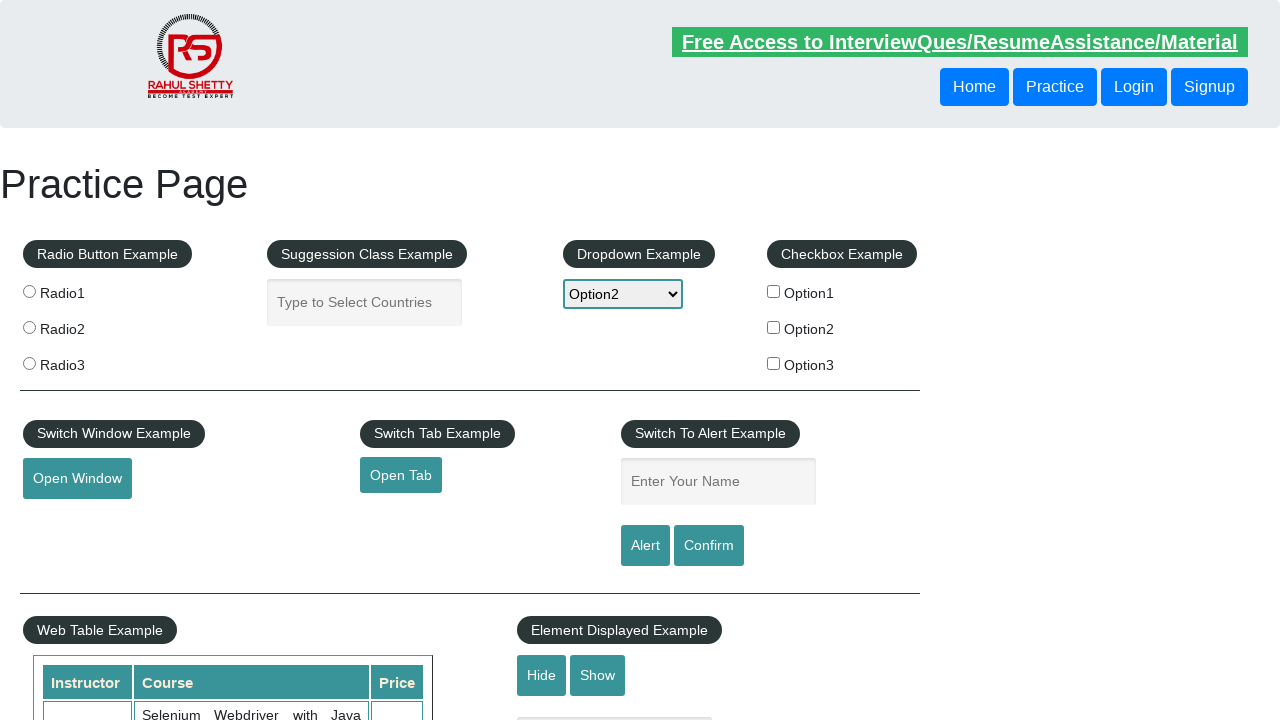

Verified that Option2 was correctly selected (value: option2)
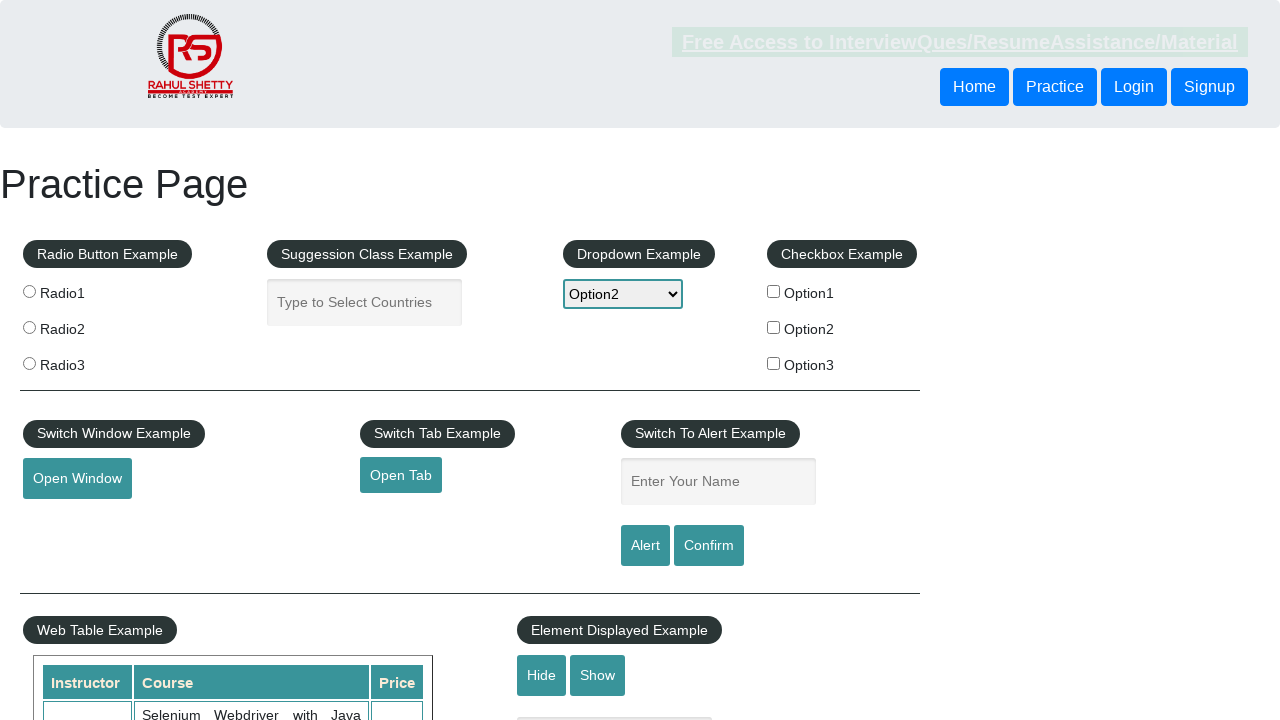

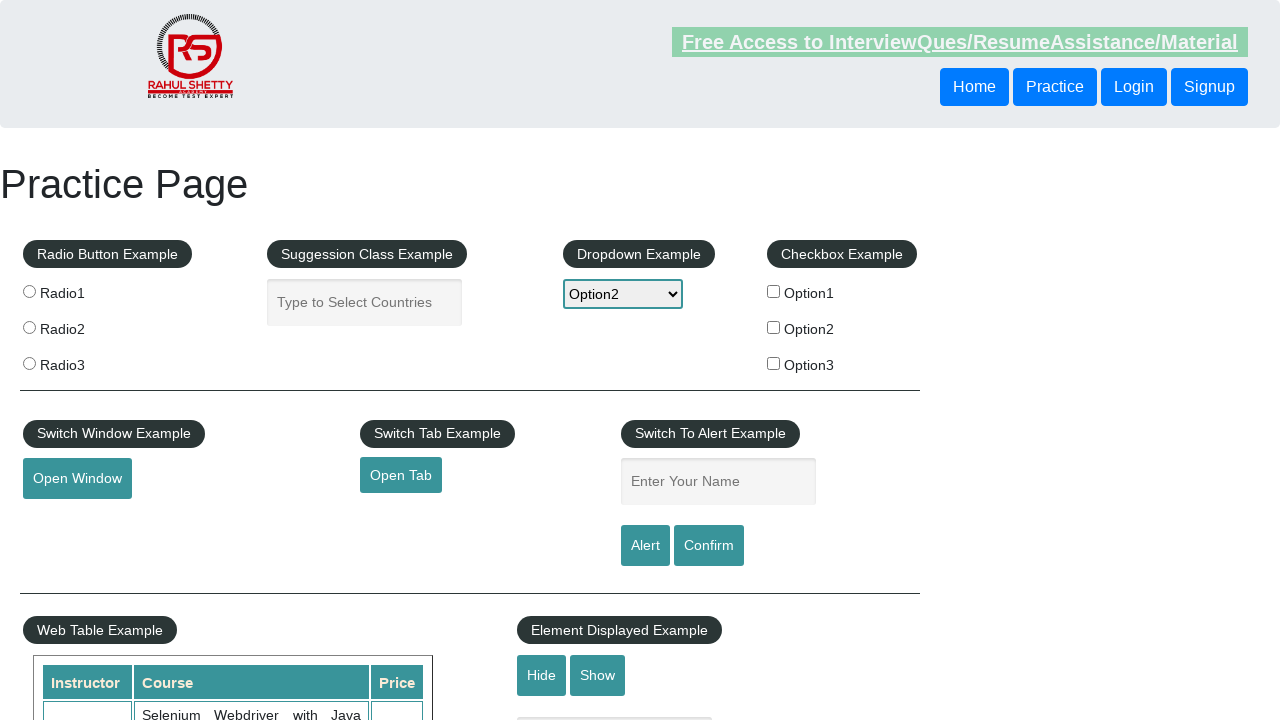